Clicks on the search input element to open search functionality

Starting URL: https://atid.store/

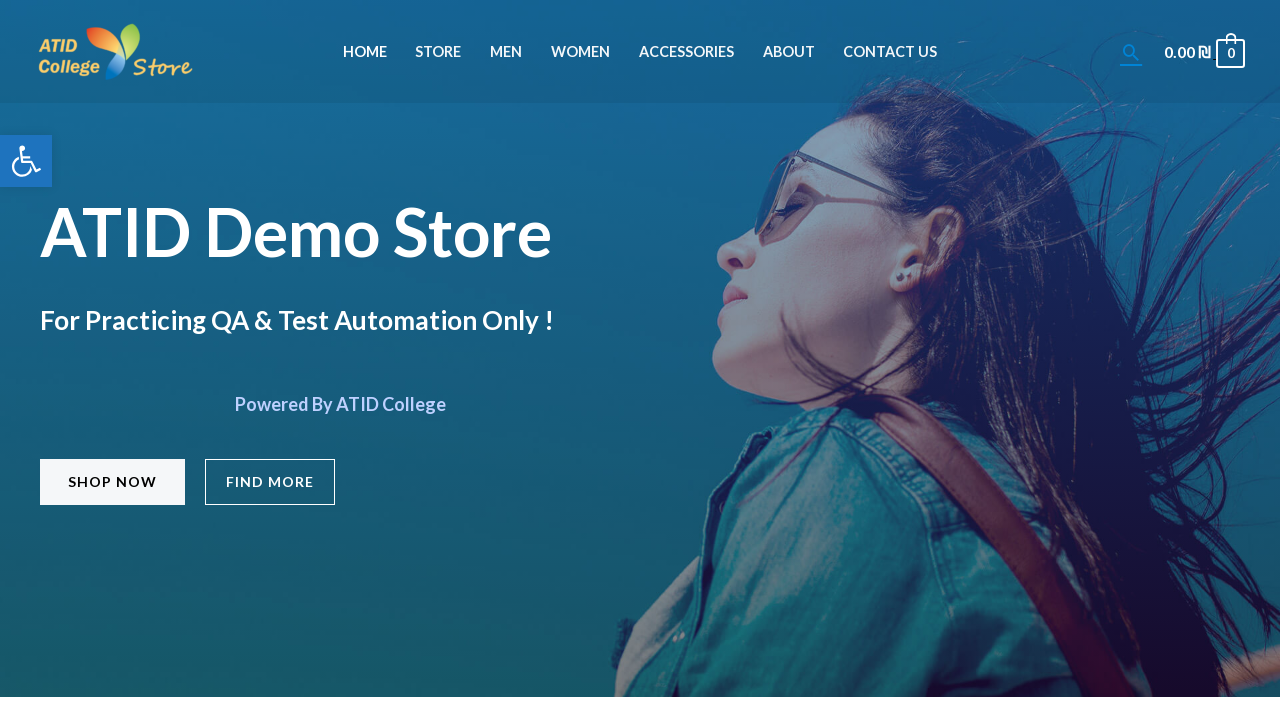

Clicked on the search input element to open search functionality at (1131, 52) on xpath=/html/body/div/header/div[1]/div[1]/div/div/div/div[3]/div[2]/div
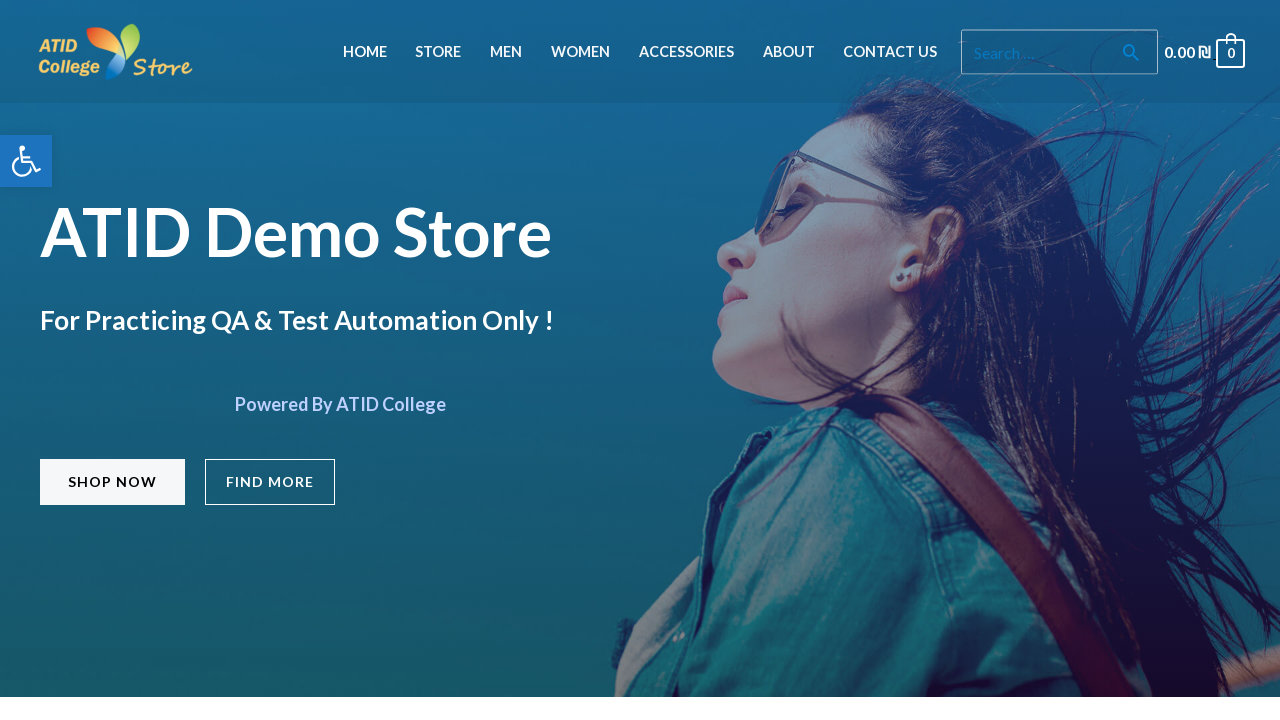

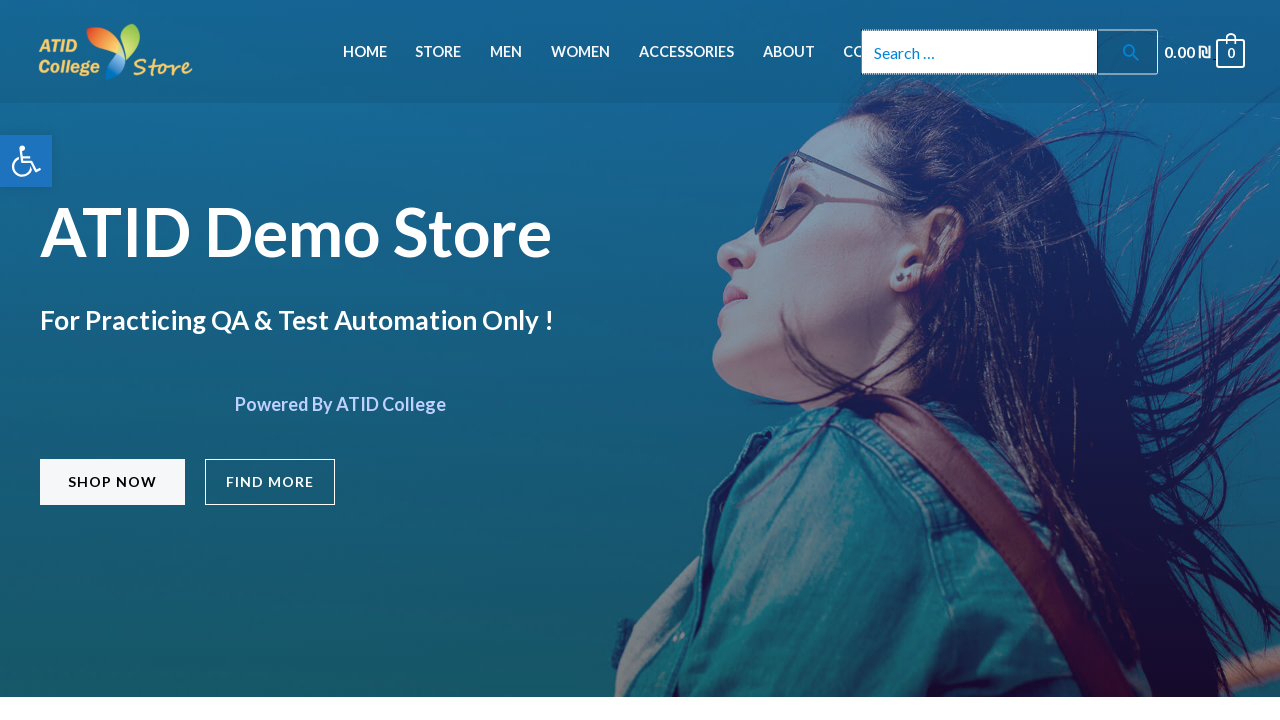